Navigates to the LambdaTest e-commerce playground and clicks on an iPhone product link

Starting URL: https://ecommerce-playground.lambdatest.io/

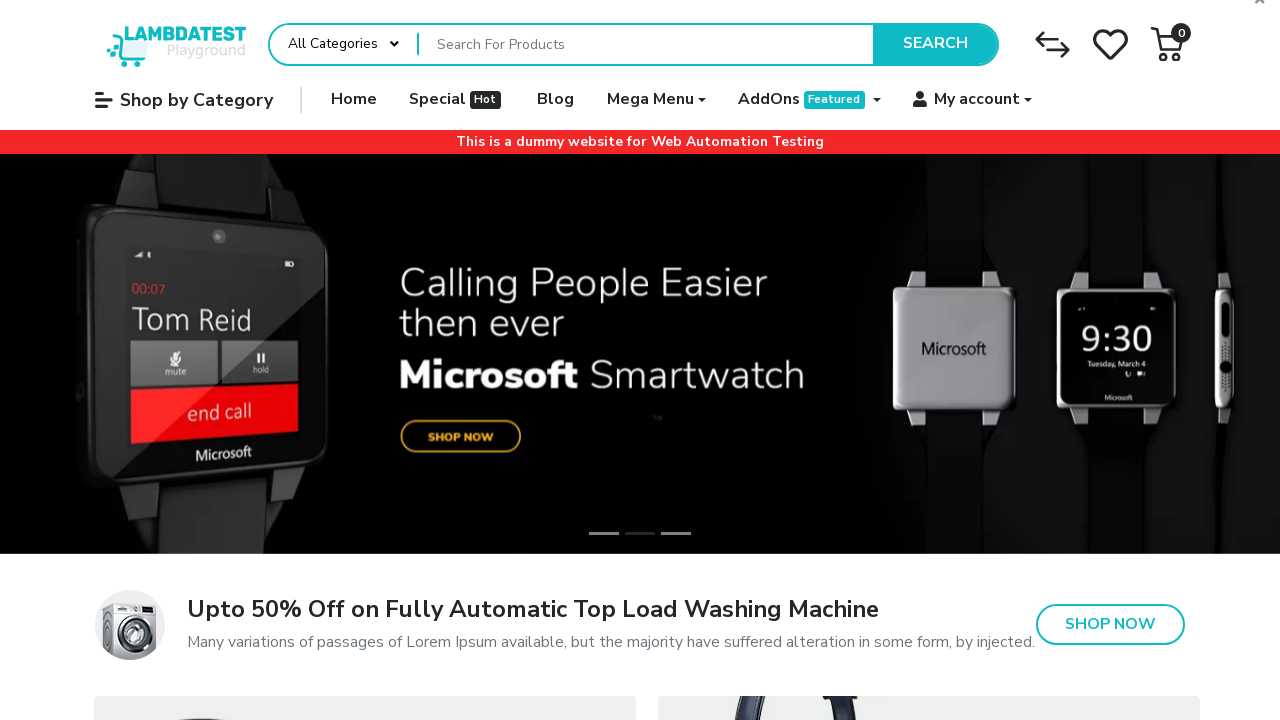

Navigated to LambdaTest e-commerce playground
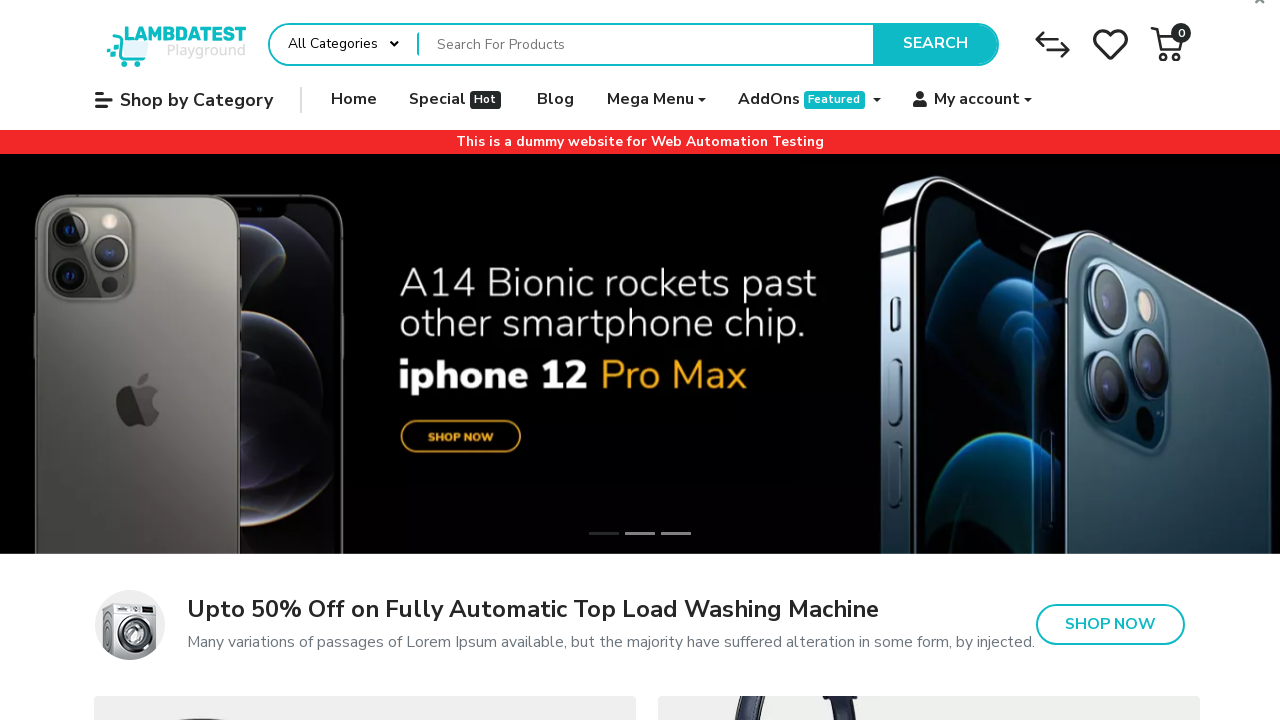

Clicked on iPhone product link at (640, 360) on xpath=//a[contains(text(), 'iPhone')]
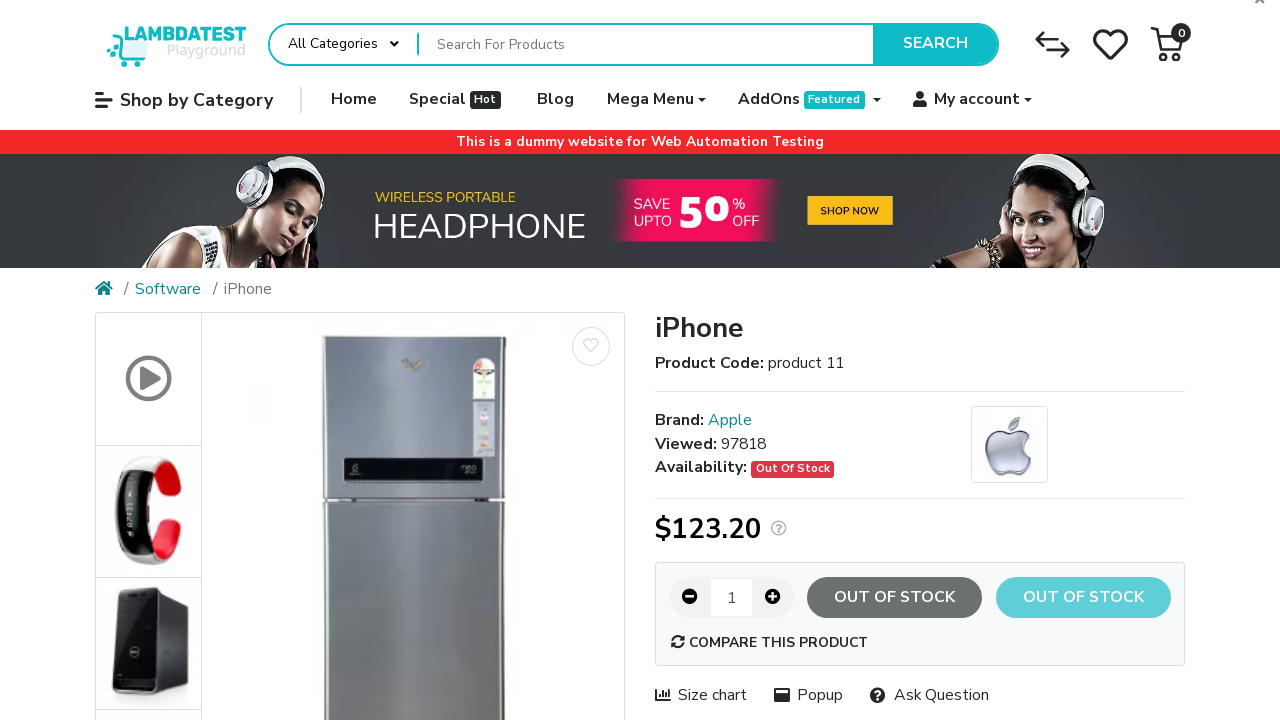

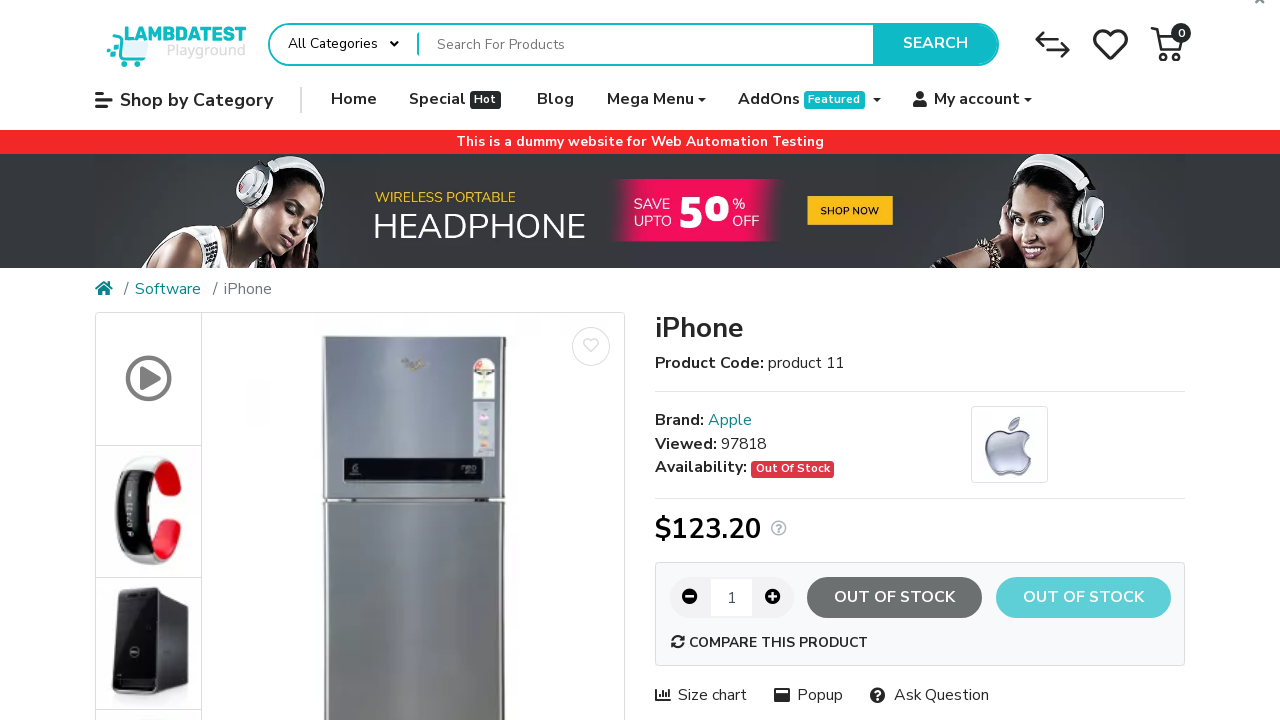